Tests radio button and checkbox functionality by navigating to a practice page and selecting various color and sport options

Starting URL: https://practice.expandtesting.com/

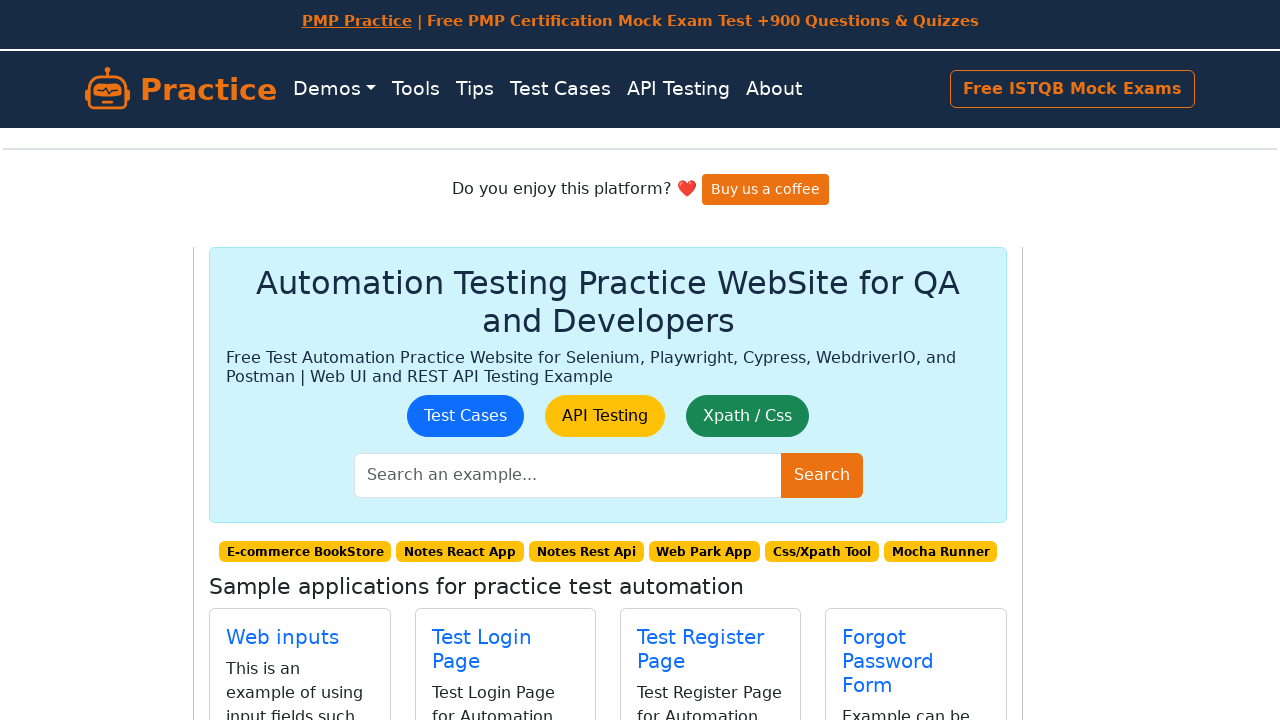

Clicked on Radio Buttons link at (502, 400) on internal:role=link[name="Radio Buttons"i]
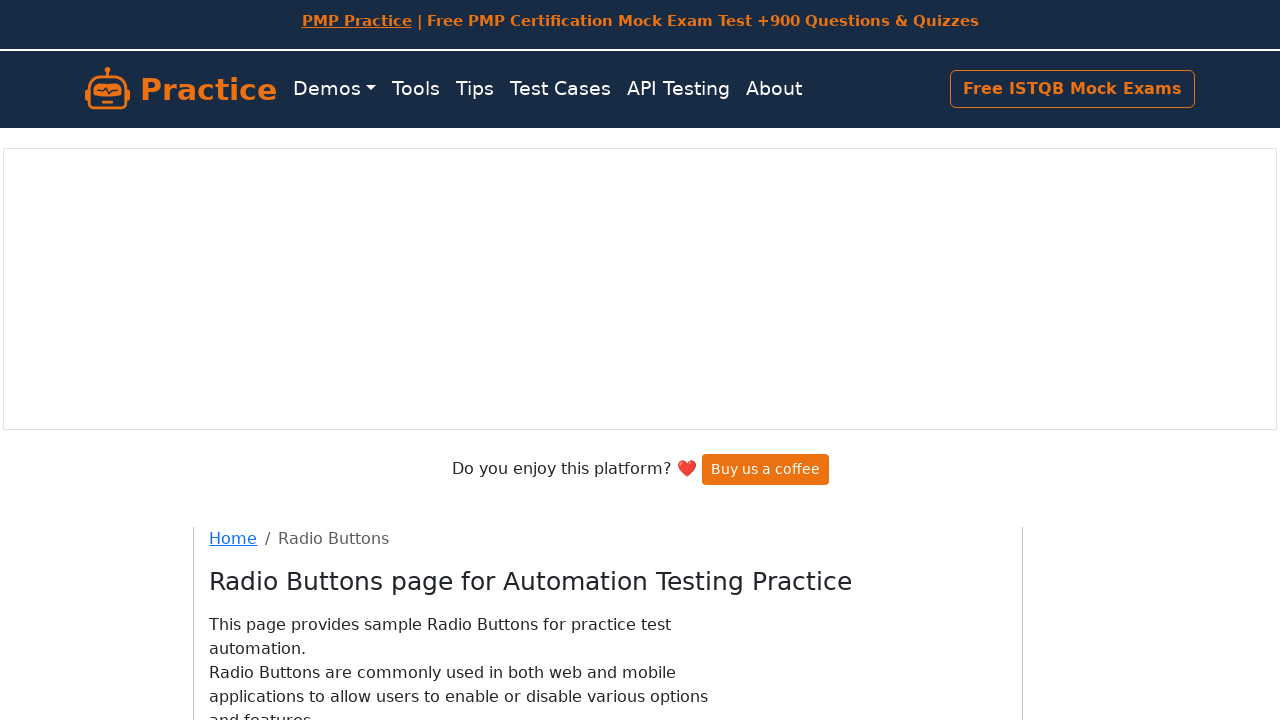

Selected Blue color radio button on internal:label="Blue"i
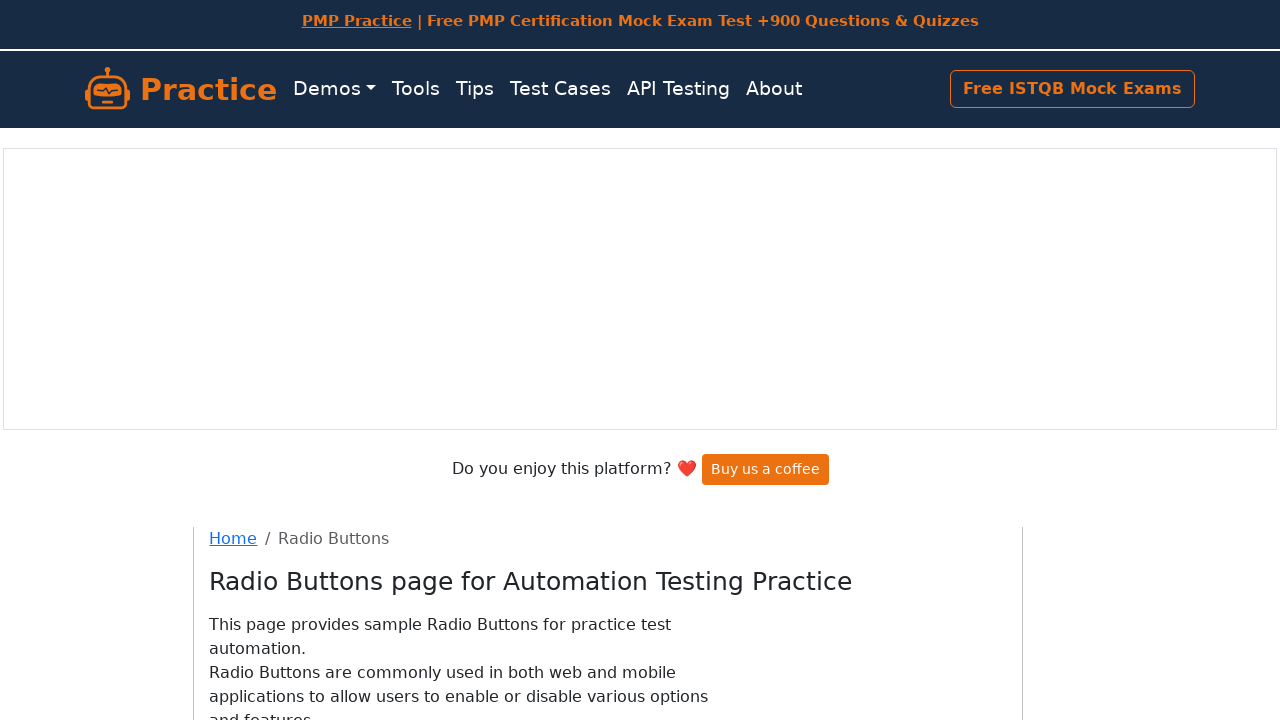

Selected Red color radio button at (250, 400) on internal:label="Red"i
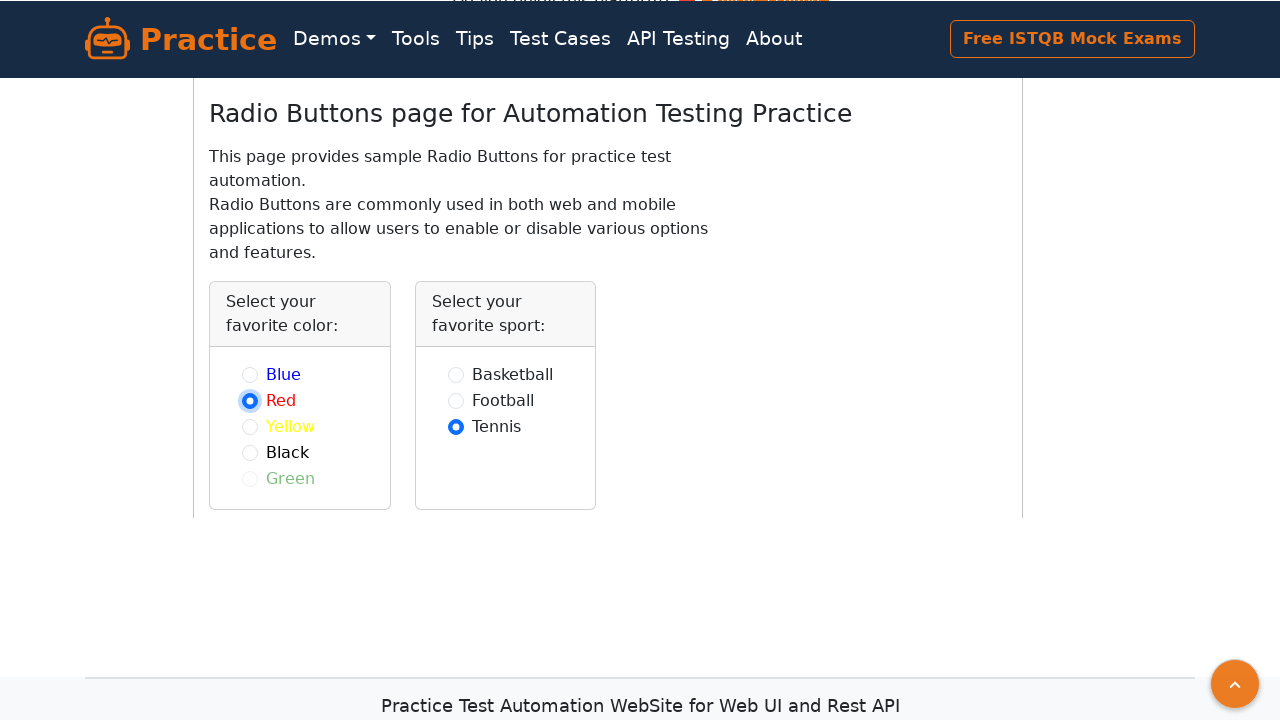

Selected Yellow color radio button at (250, 426) on internal:label="Yellow"i
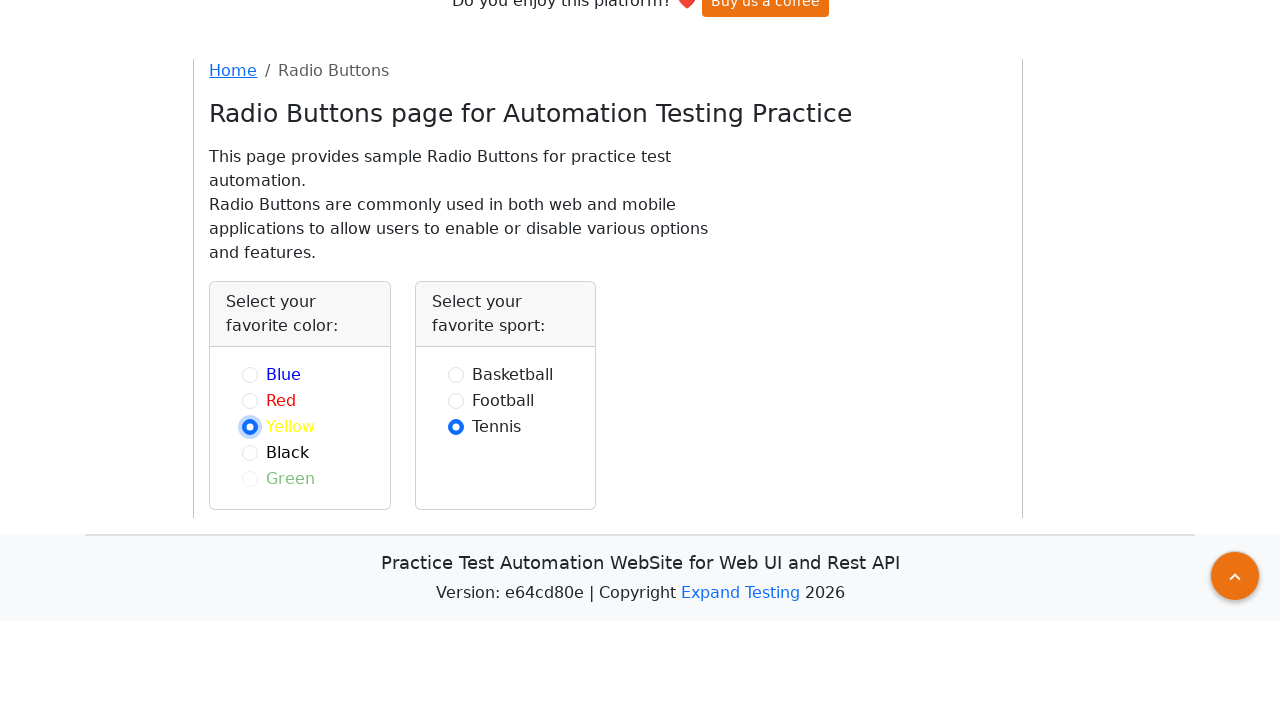

Selected Black color radio button at (250, 552) on internal:label="Black"i
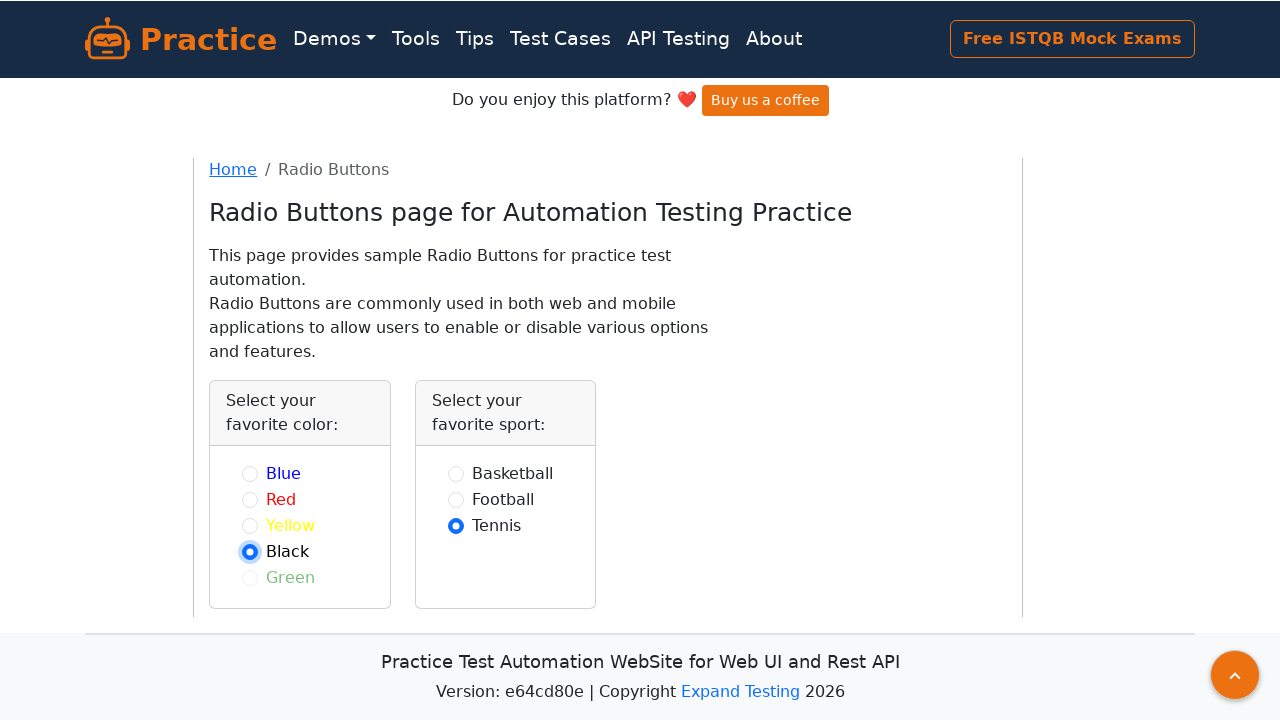

Clicked on the 5th div element at (316, 578) on div:nth-child(5)
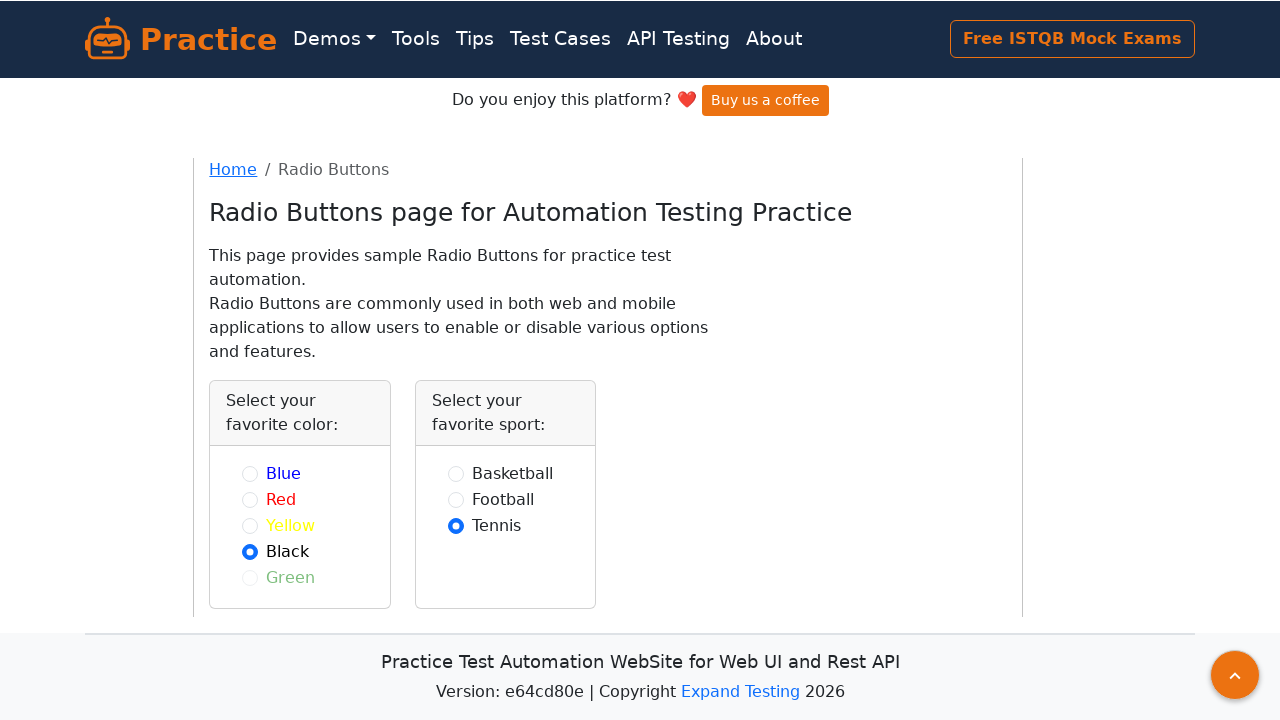

Selected Basketball checkbox at (456, 474) on internal:label="Basketball"i
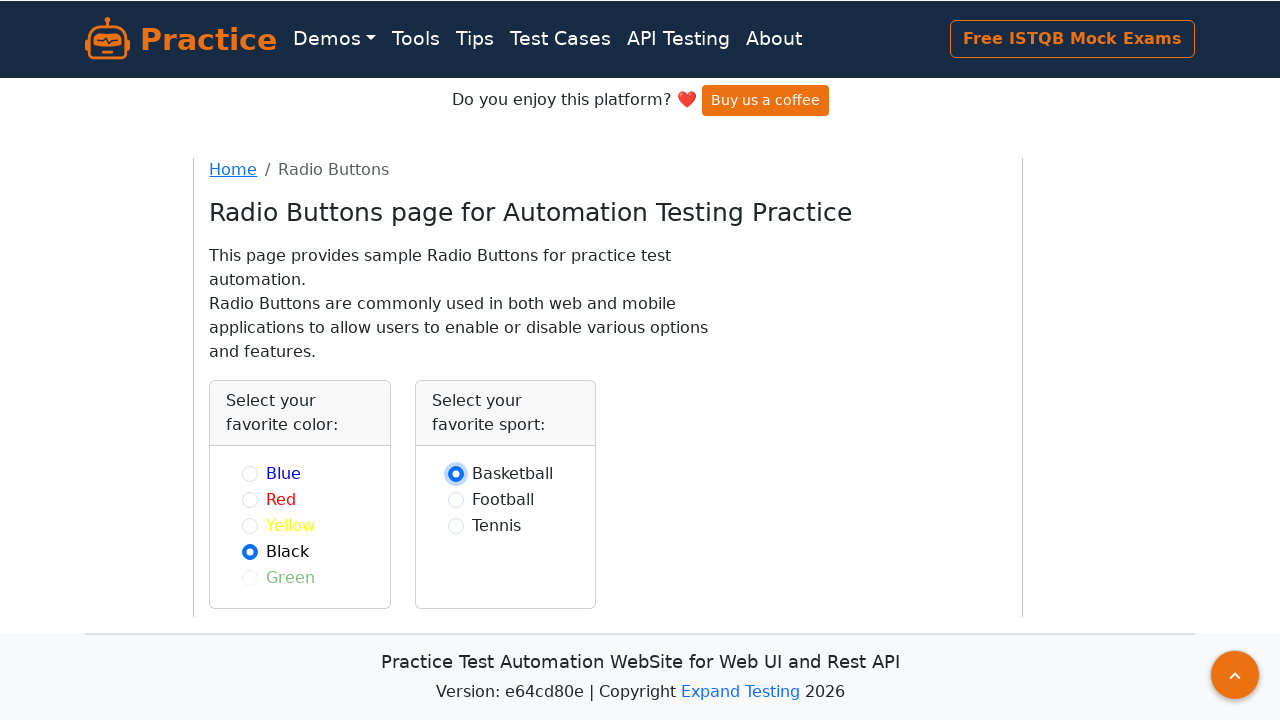

Selected Football checkbox at (456, 500) on internal:label="Football"i
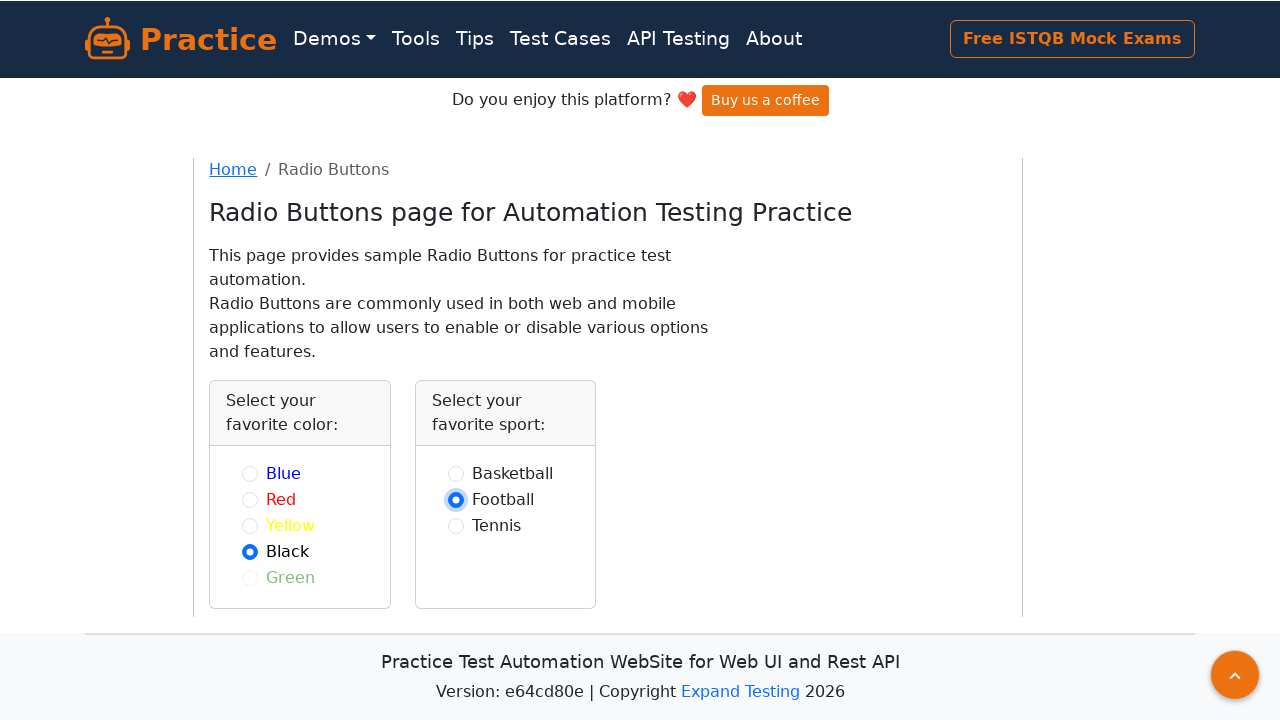

Selected Tennis checkbox at (456, 526) on internal:label="Tennis"i
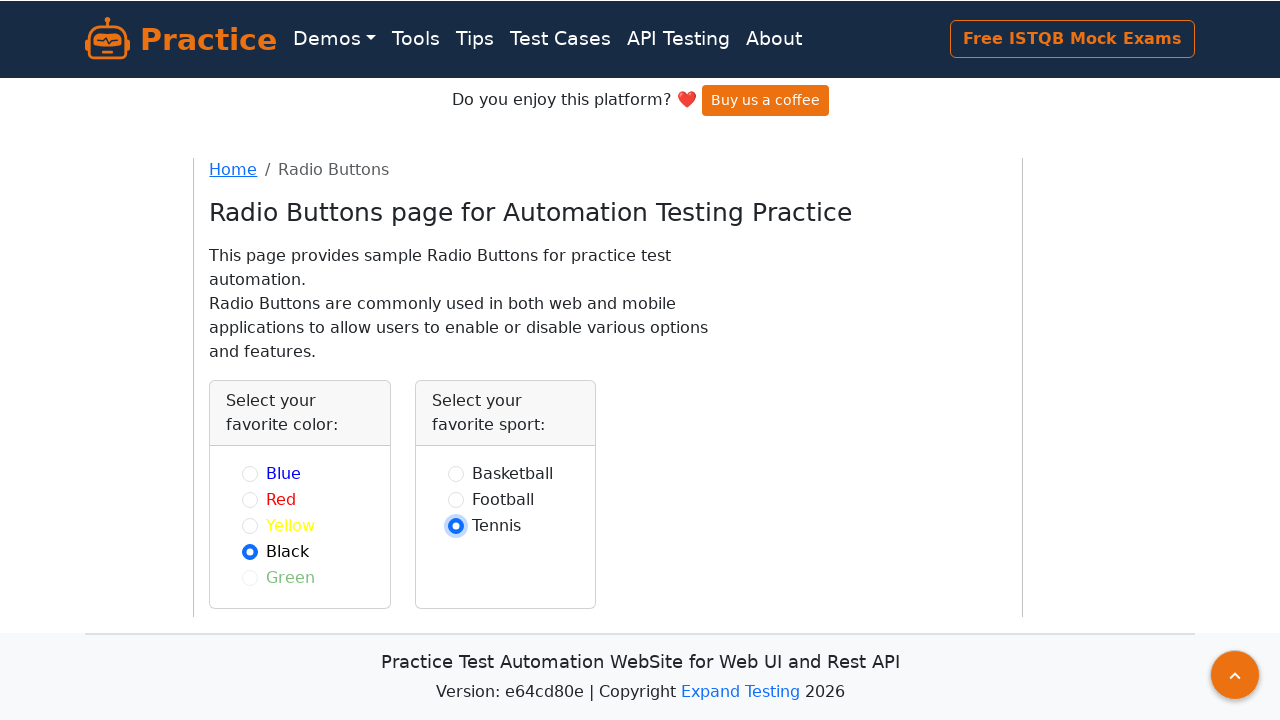

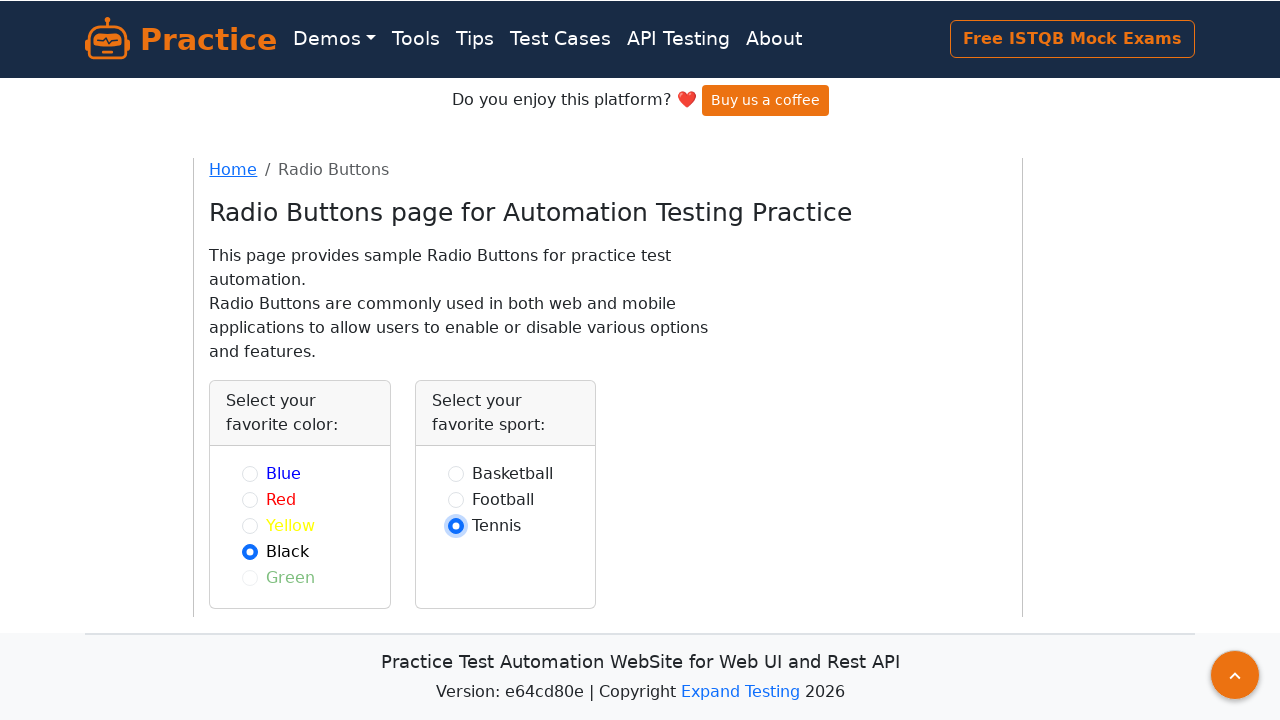